Tests a ToDo application by selecting the first two items, adding a new item with custom text, and verifying the new item was added successfully.

Starting URL: https://lambdatest.github.io/sample-todo-app/

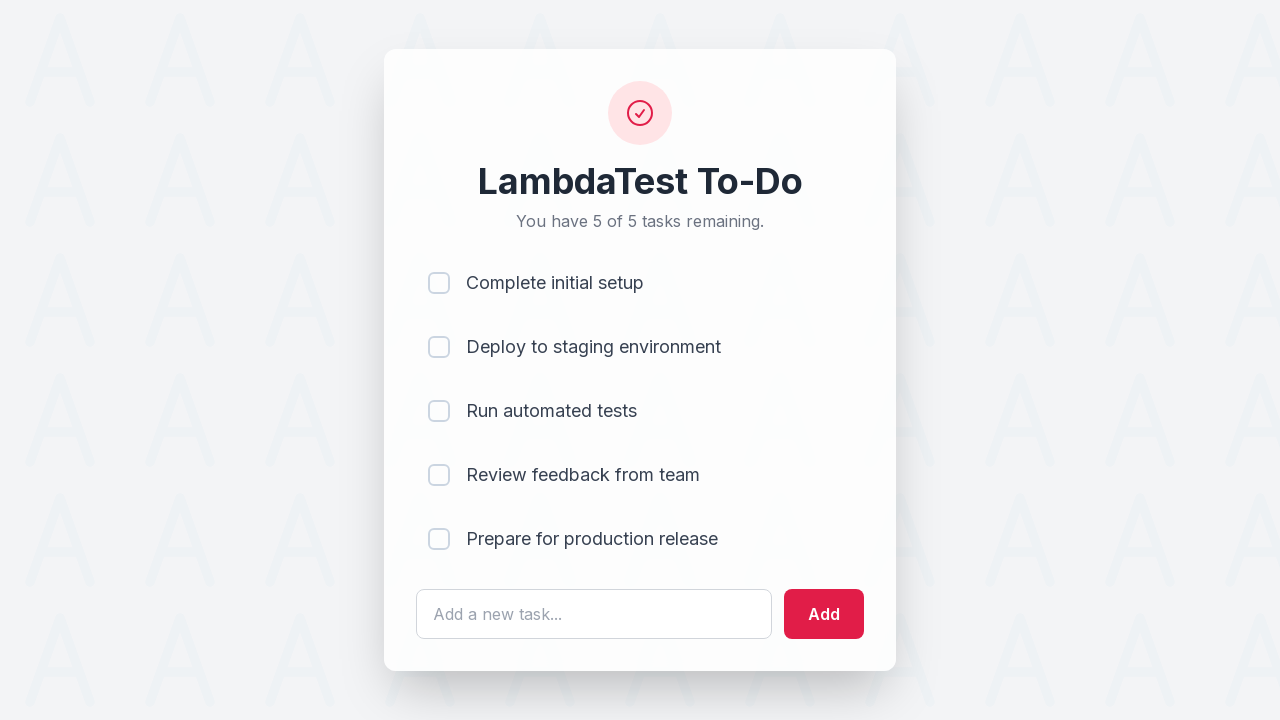

Clicked first item checkbox (li1) at (439, 283) on input[name='li1']
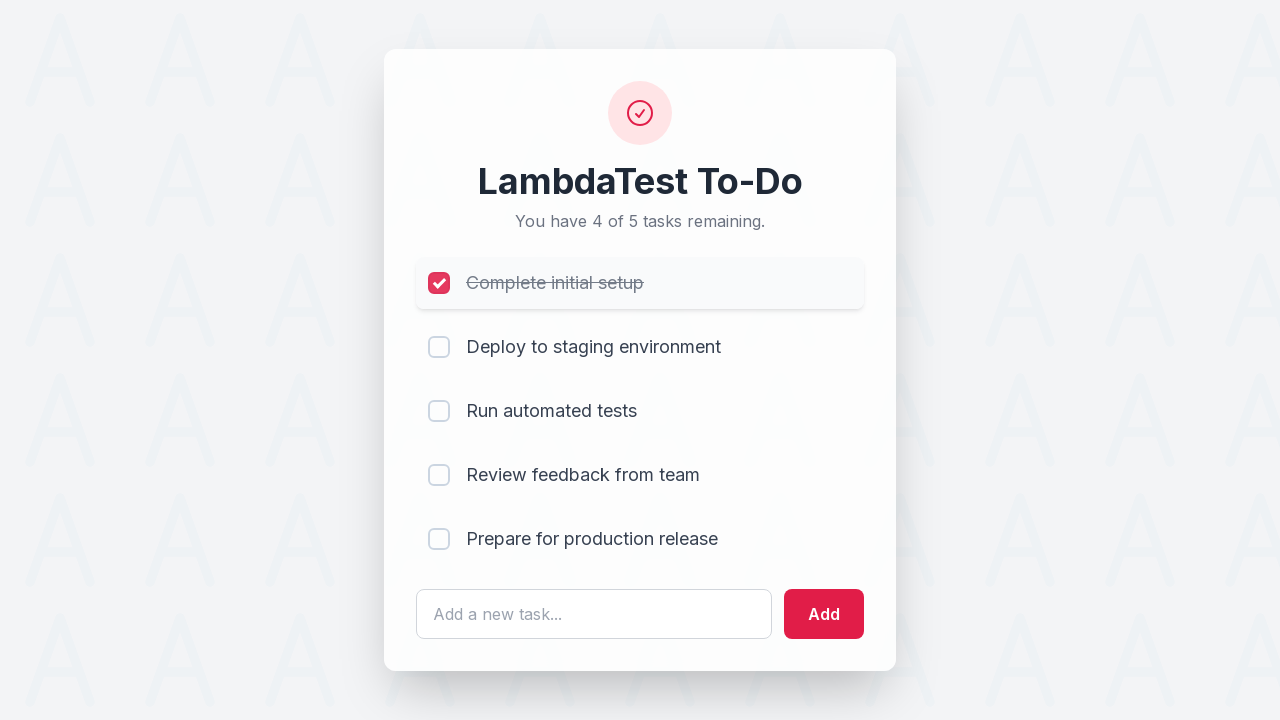

Clicked second item checkbox (li2) at (439, 347) on input[name='li2']
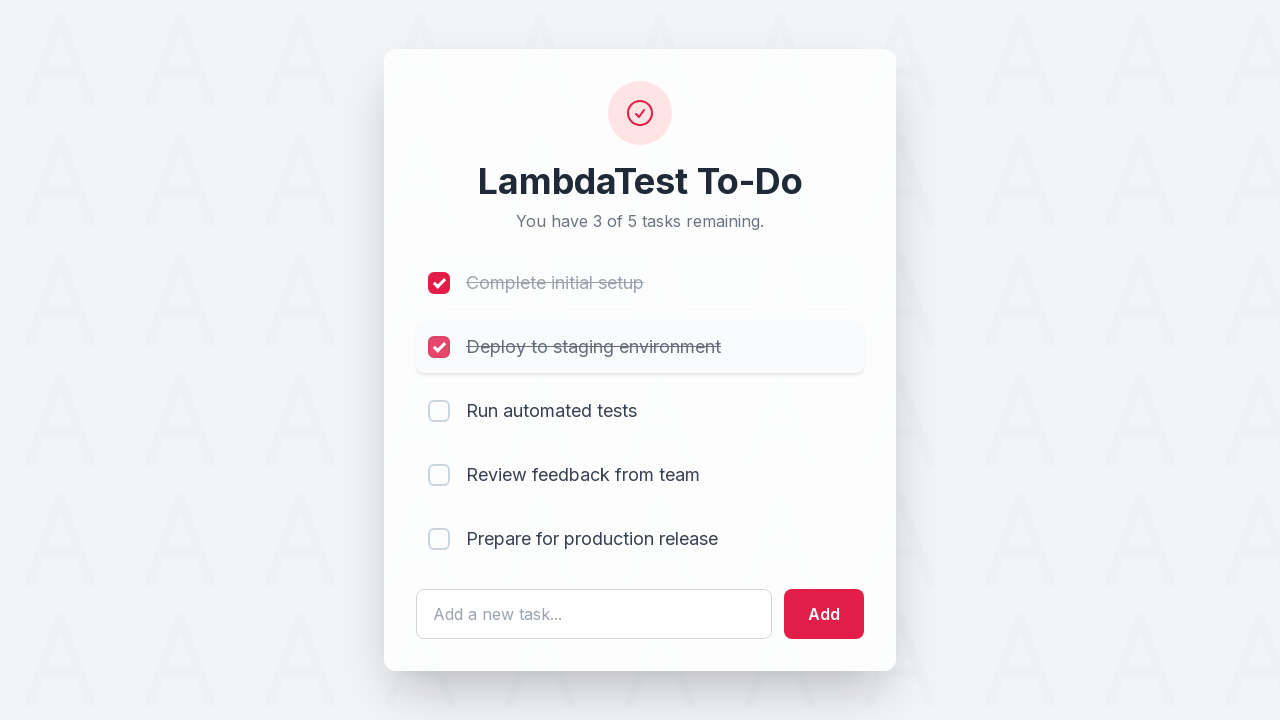

Filled todo text input with 'Yey, Let's add it to list' on #sampletodotext
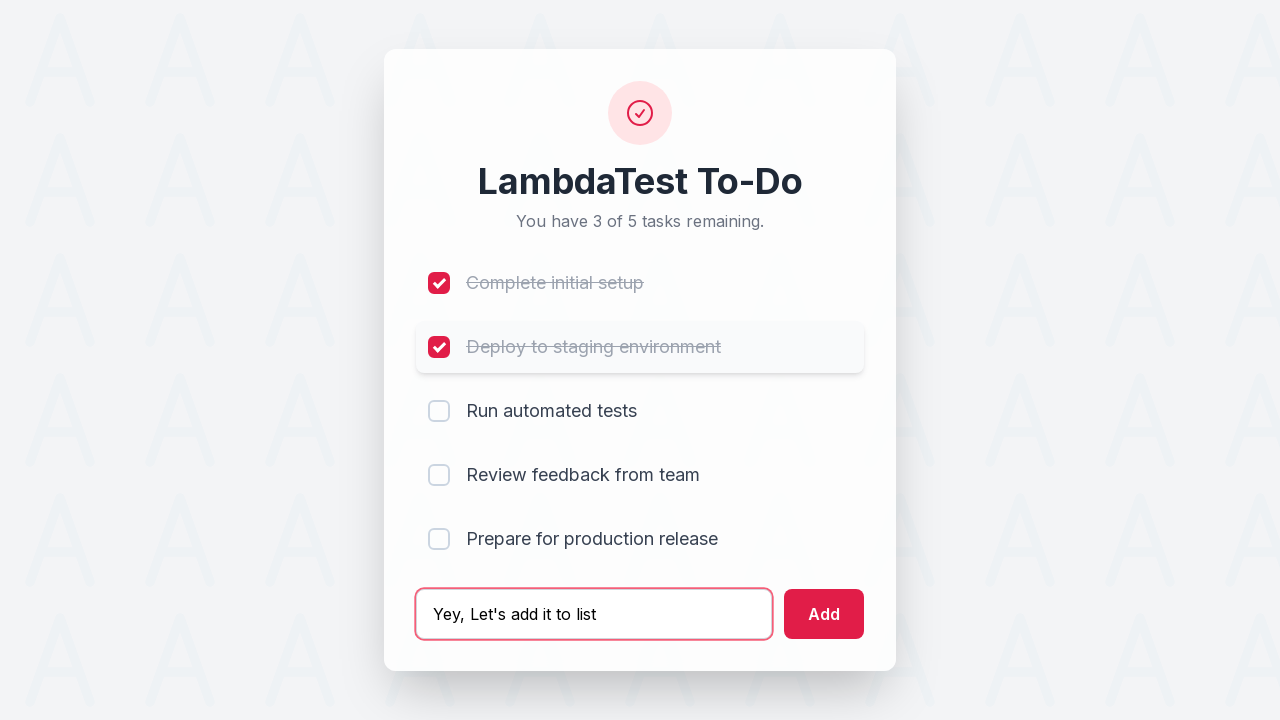

Clicked add button to add new todo item at (824, 614) on #addbutton
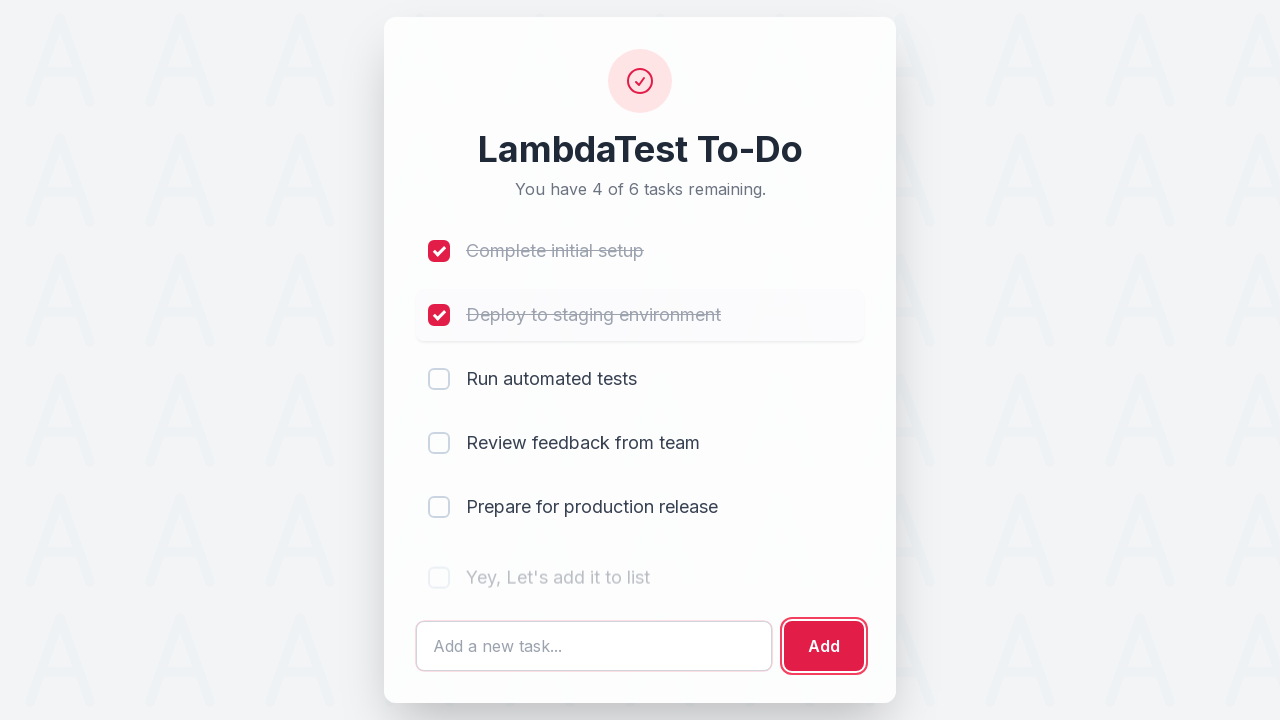

Verified new todo item was added at position 6
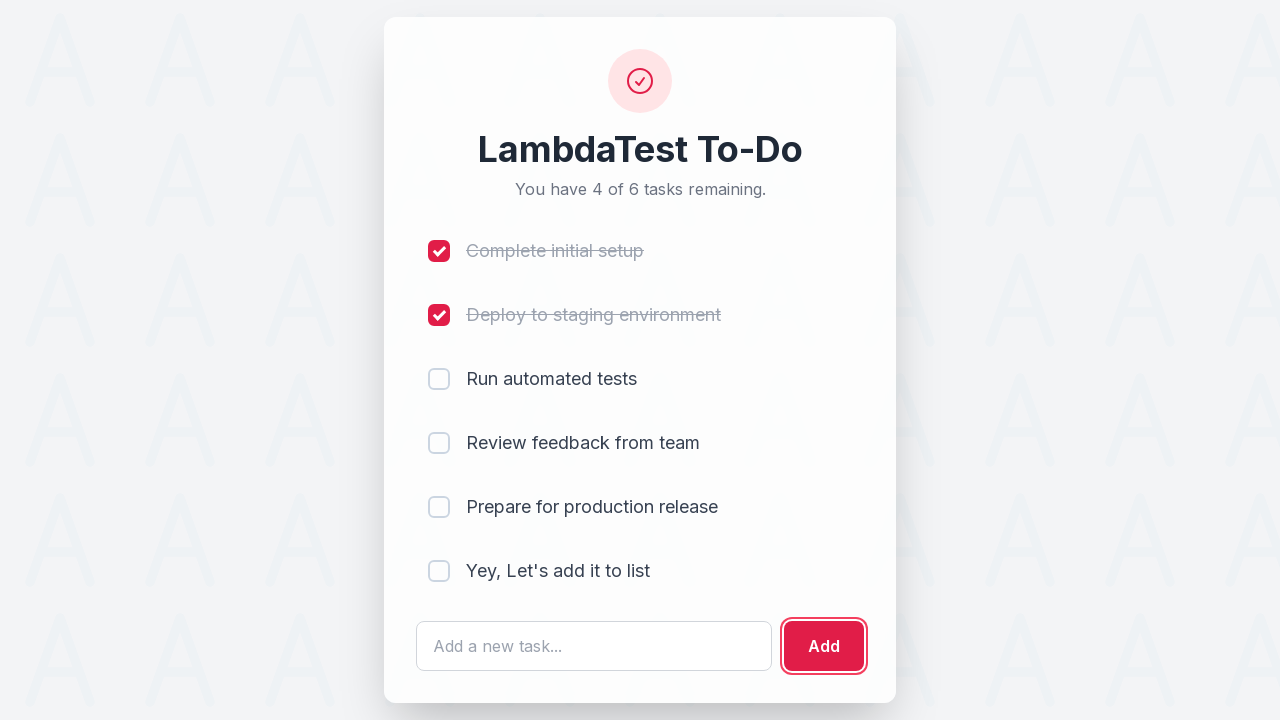

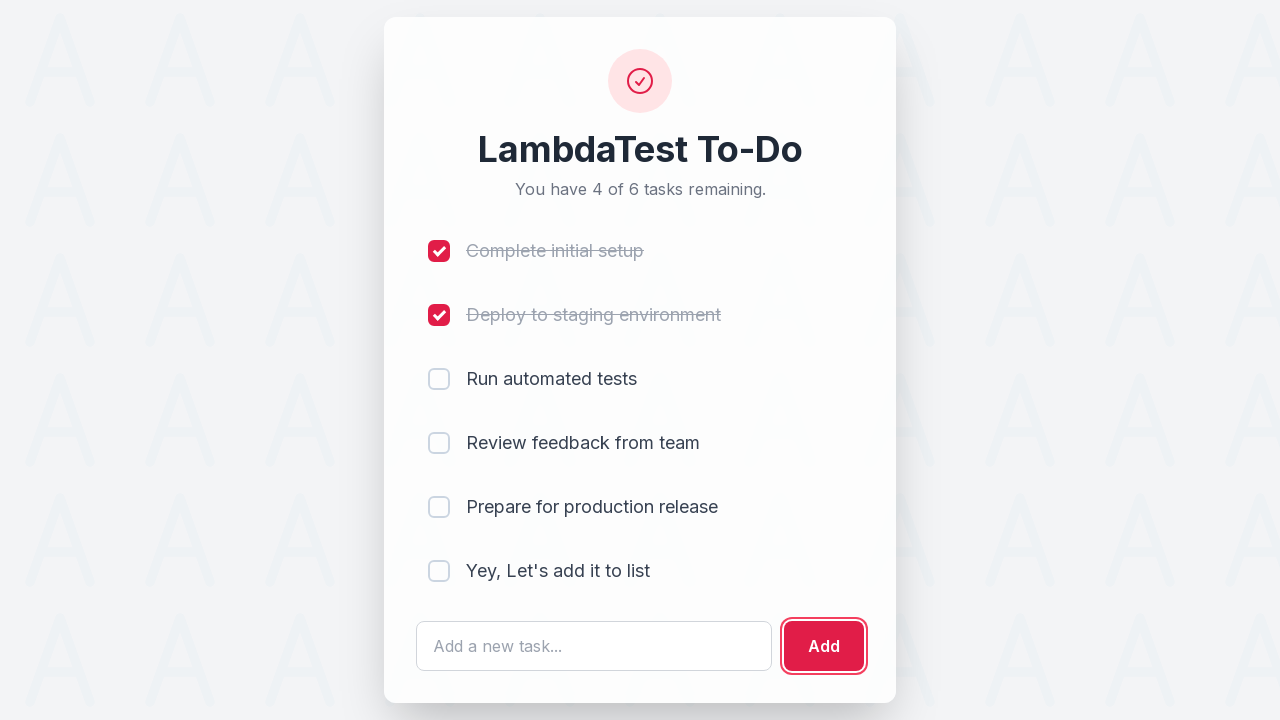